Simple navigation test that loads the login practice page without performing any actions

Starting URL: https://rahulshettyacademy.com/loginpagePractise/

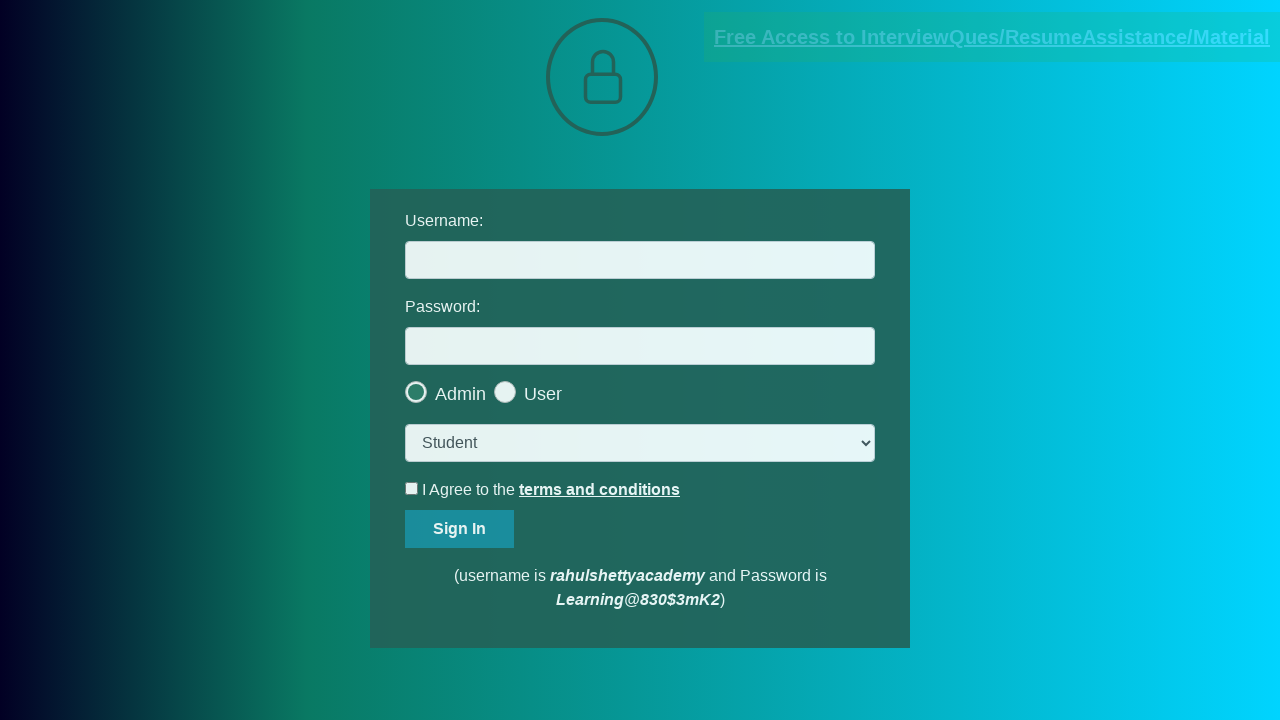

Login practice page loaded successfully (DOM content loaded)
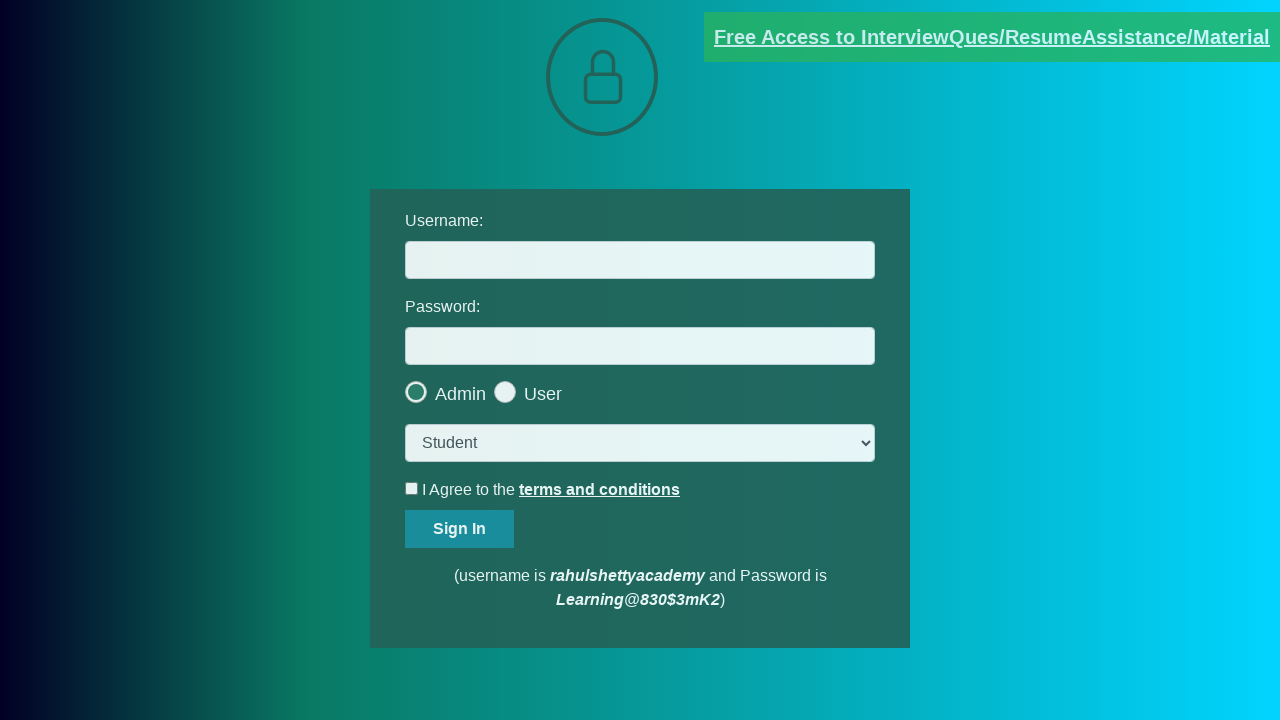

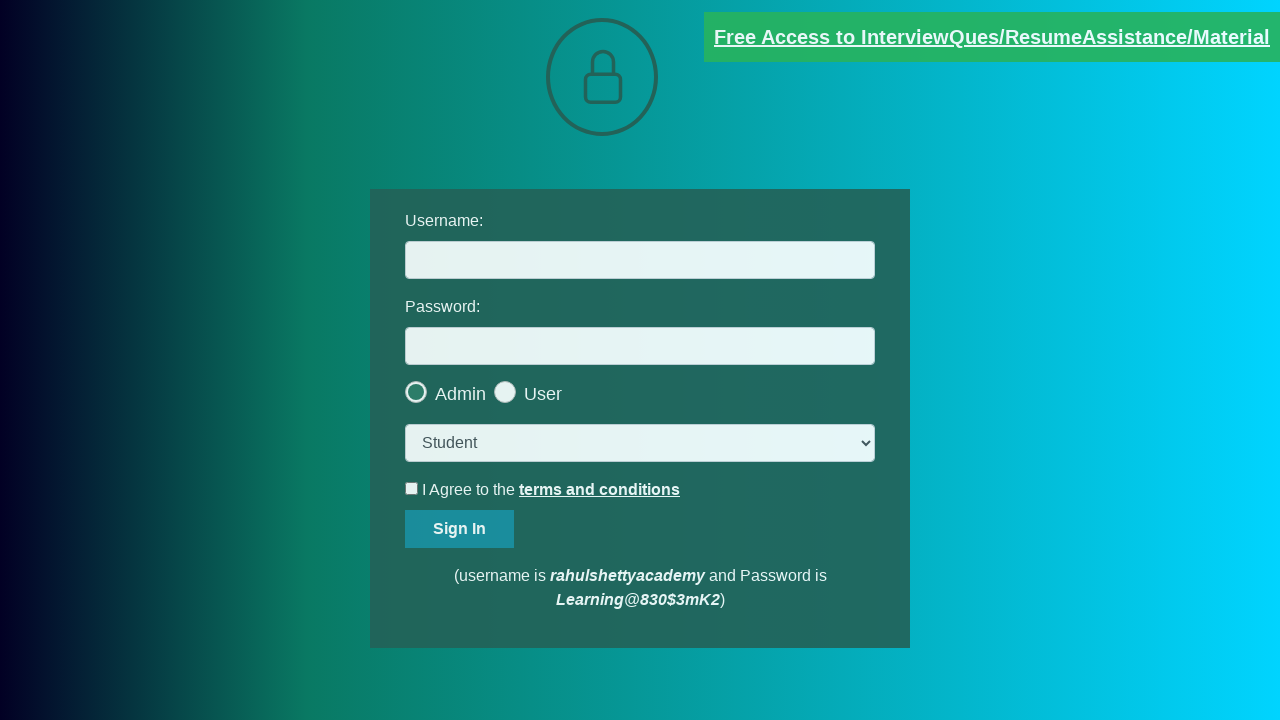